Tests filtering provinces by typing "Catamarca" in the input field and verifying the table filters to show only Catamarca

Starting URL: https://nahual.github.io/qc-provinciano-evolution/provinciano.html?v=1

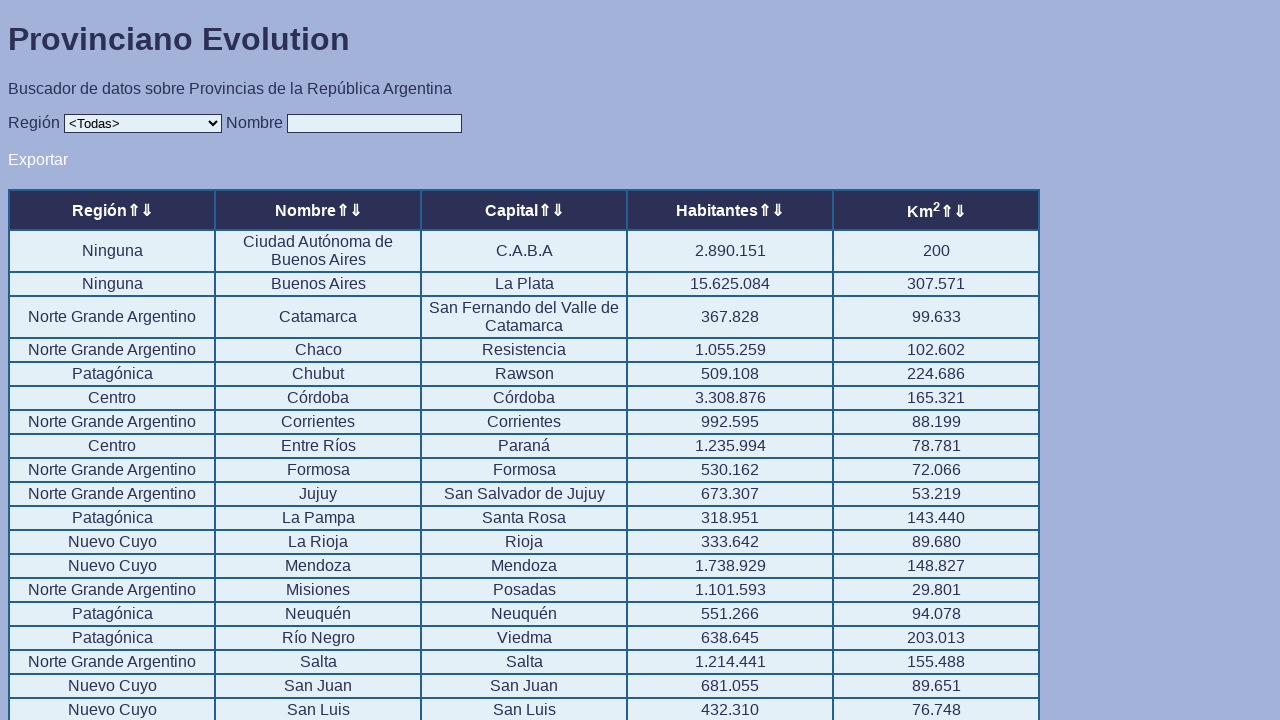

Clicked on the filter input field at (374, 123) on xpath=//*[@id="input"]
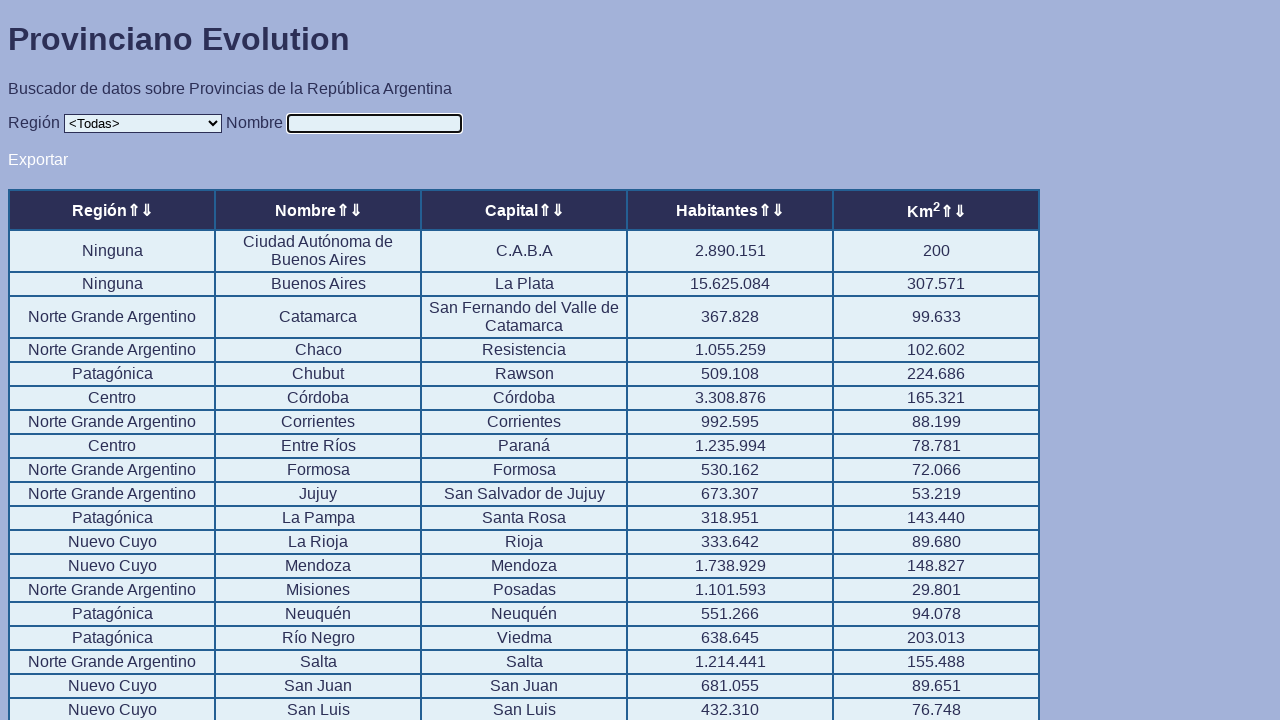

Typed 'Catamarca' in the filter input field on //*[@id="input"]
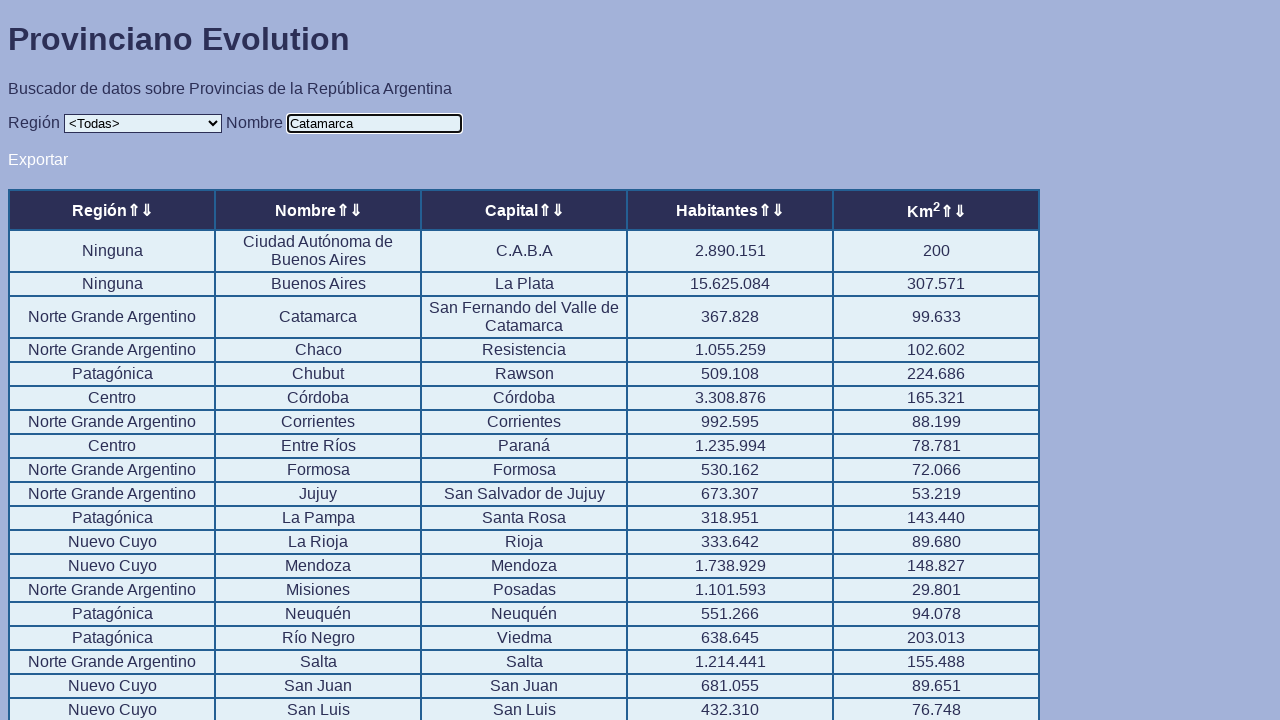

Table updated with filtered results showing only Catamarca
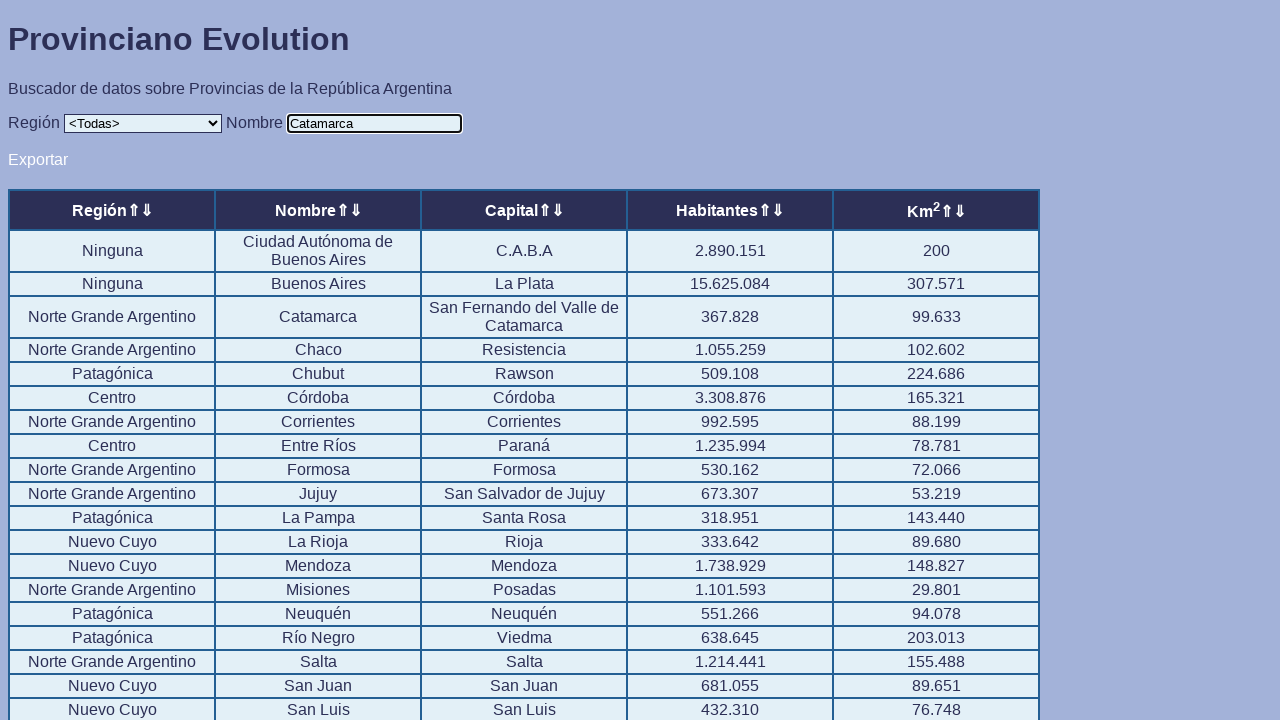

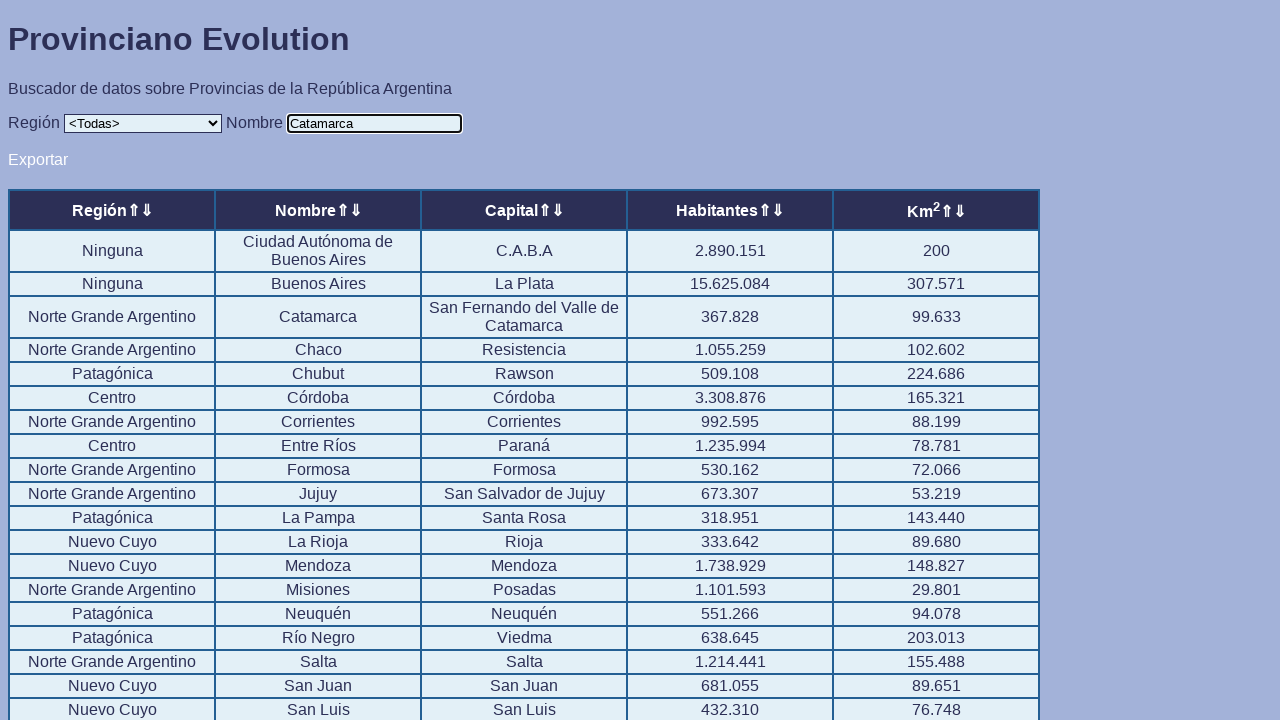